Navigates to CoinTelegraph blockchain news page, scrolls down multiple times to trigger lazy loading of additional articles, and verifies that article cards are displayed.

Starting URL: https://cointelegraph.com/tags/blockchain

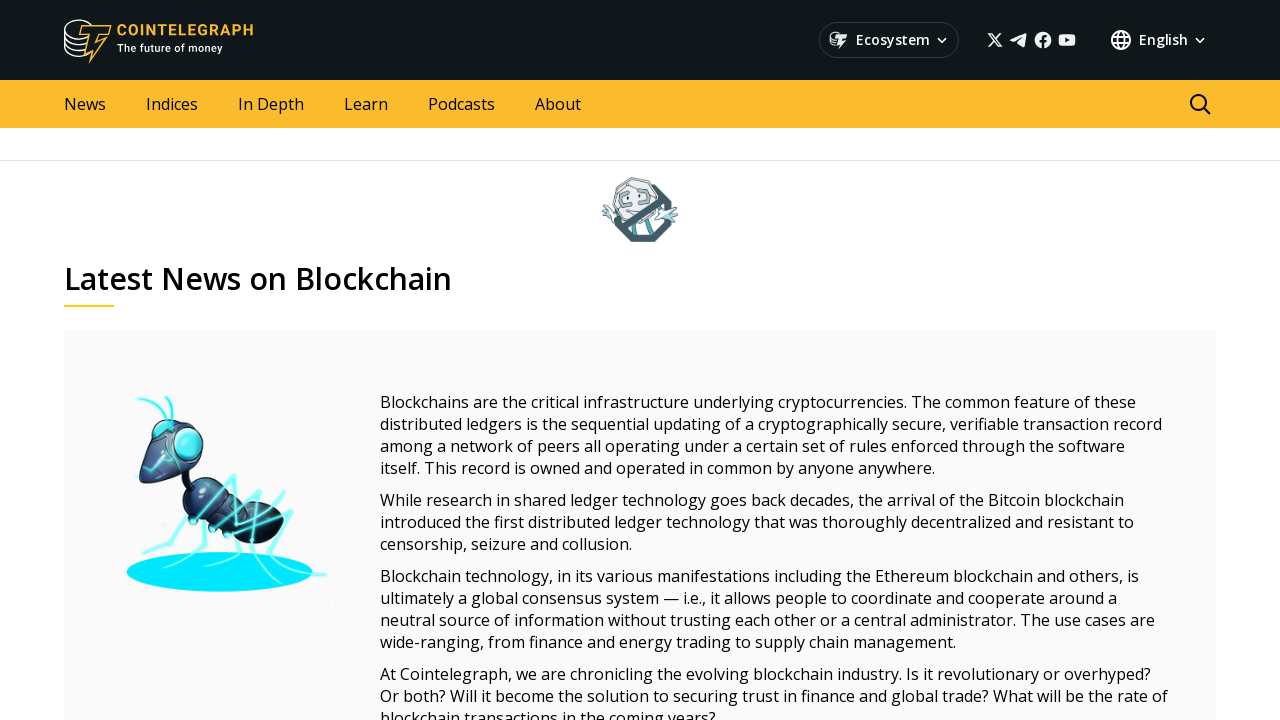

Waited for initial article cards to load on CoinTelegraph blockchain page
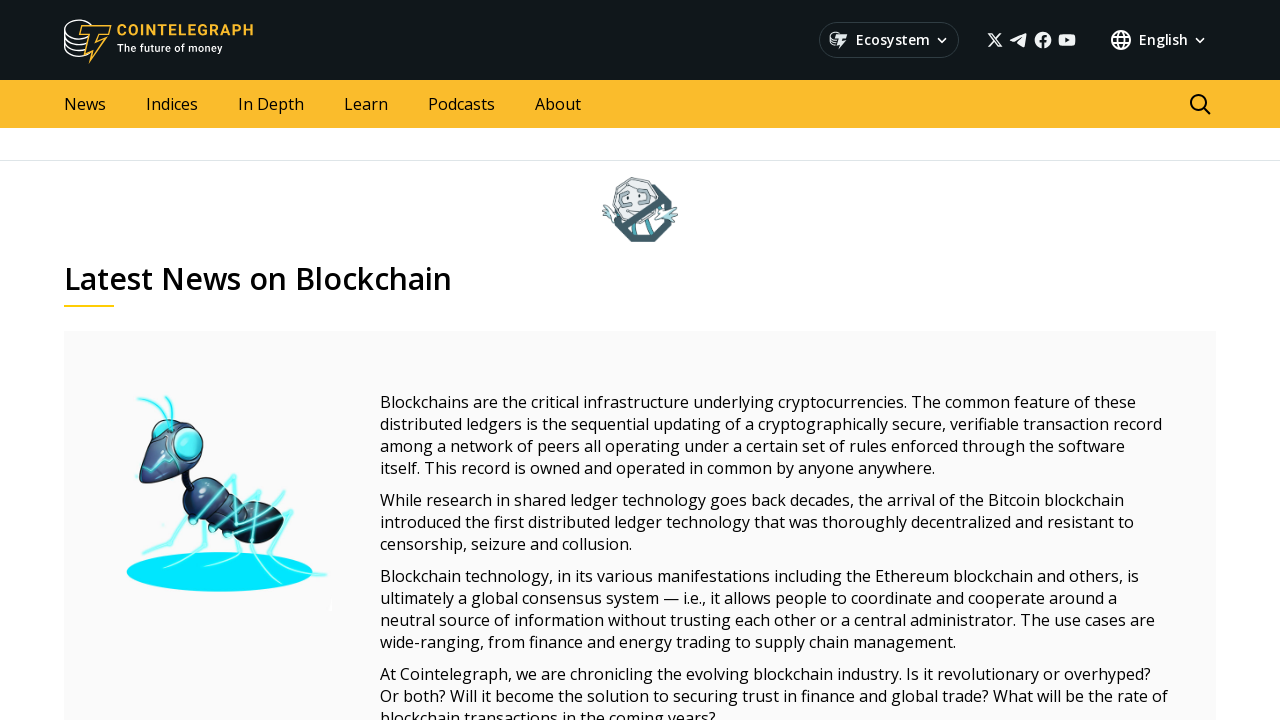

Scrolled down to trigger lazy loading of additional articles (scroll 1 of 4)
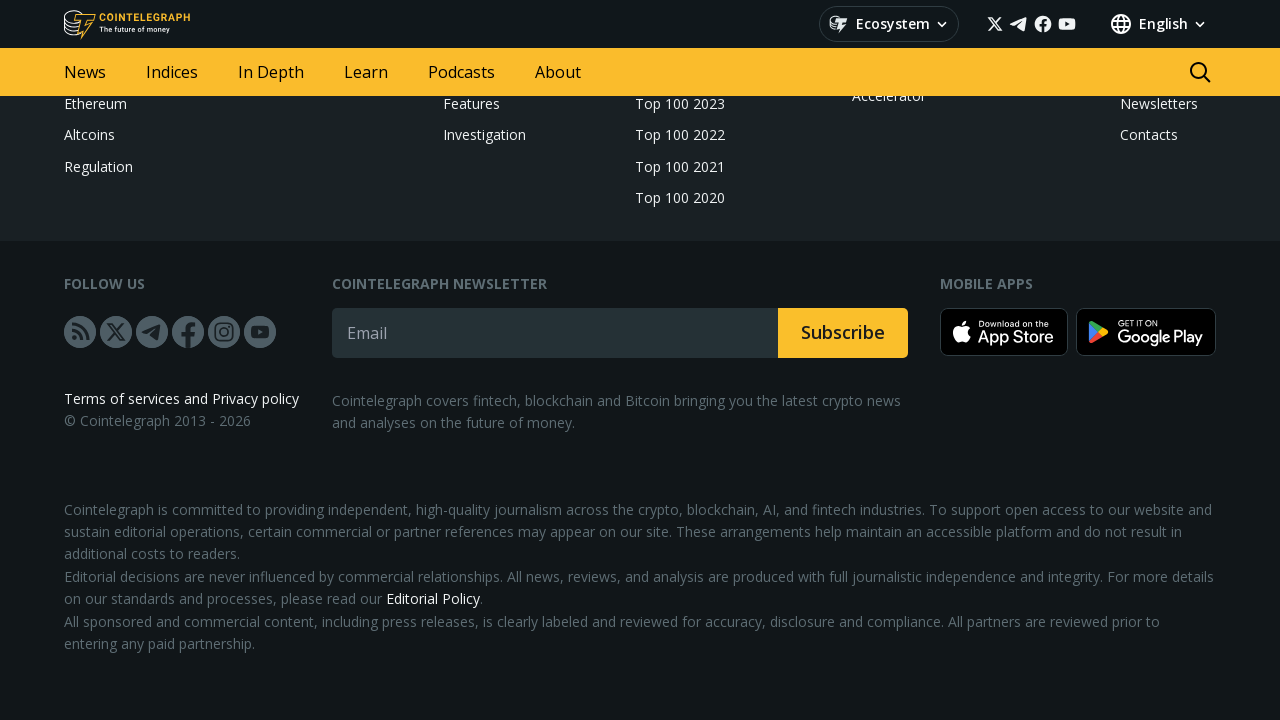

Waited for new content to load after scrolling
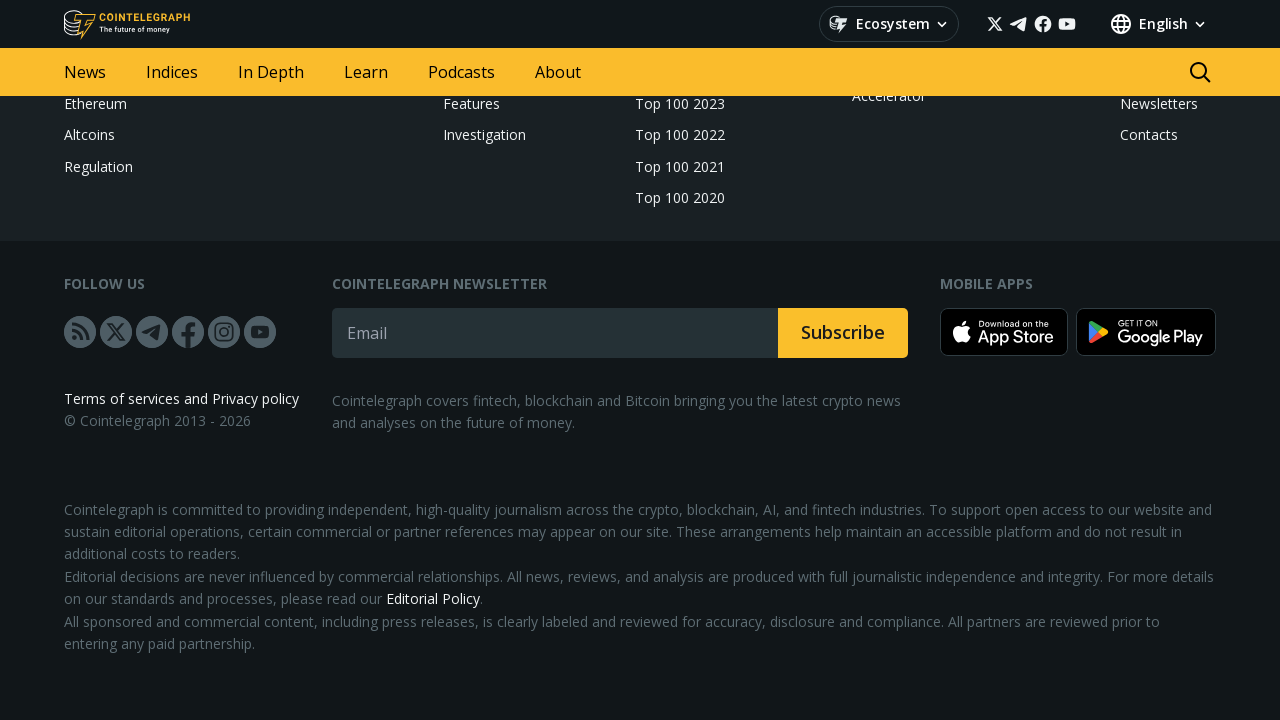

Scrolled down to trigger lazy loading of additional articles (scroll 2 of 4)
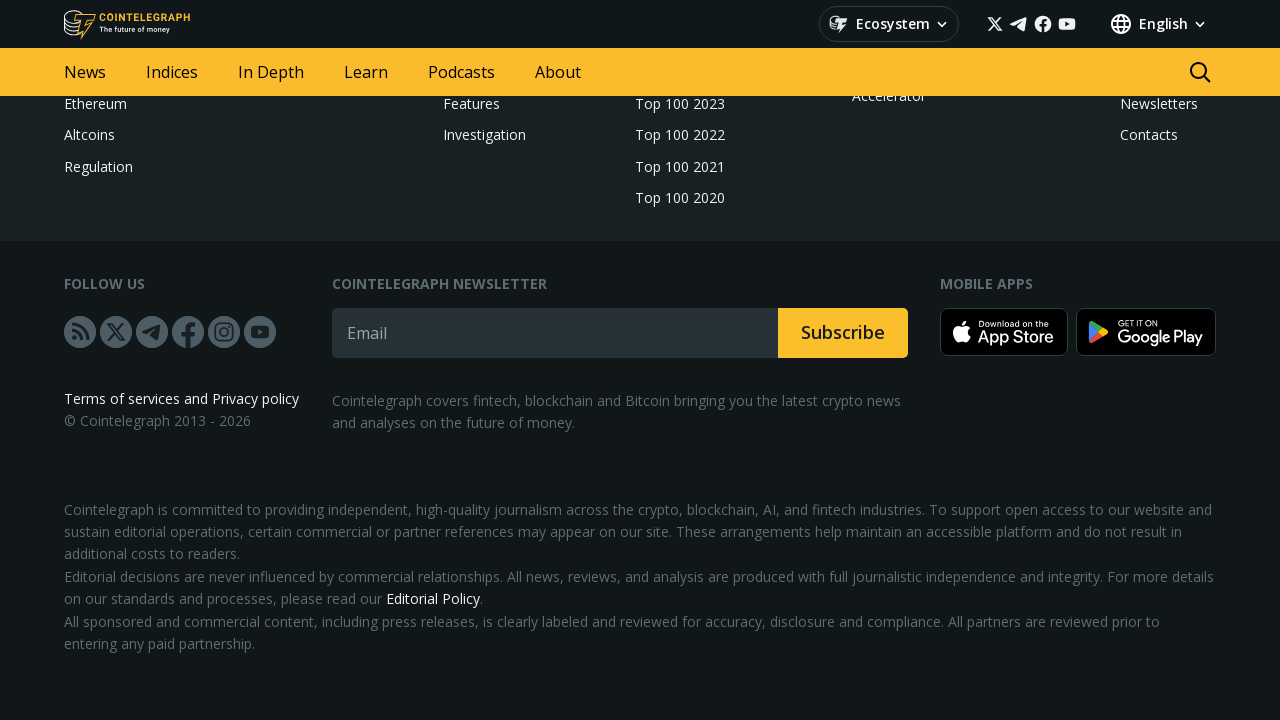

Waited for new content to load after scrolling
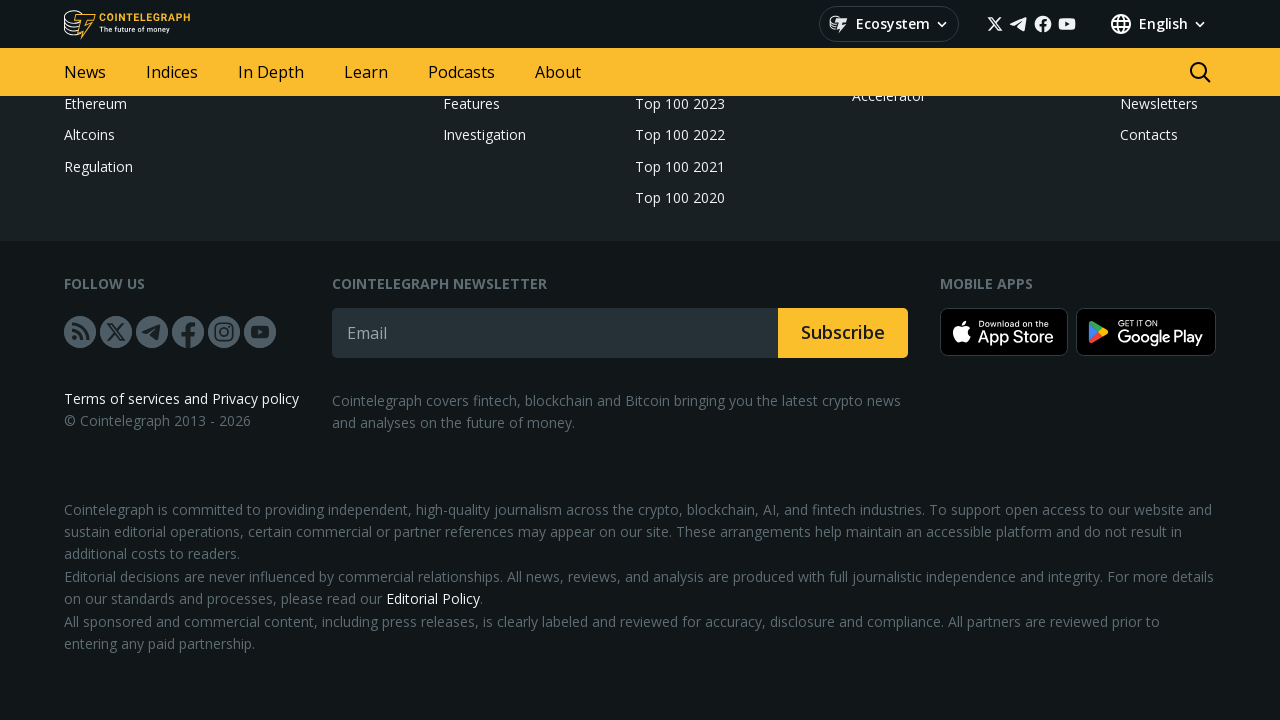

Scrolled down to trigger lazy loading of additional articles (scroll 3 of 4)
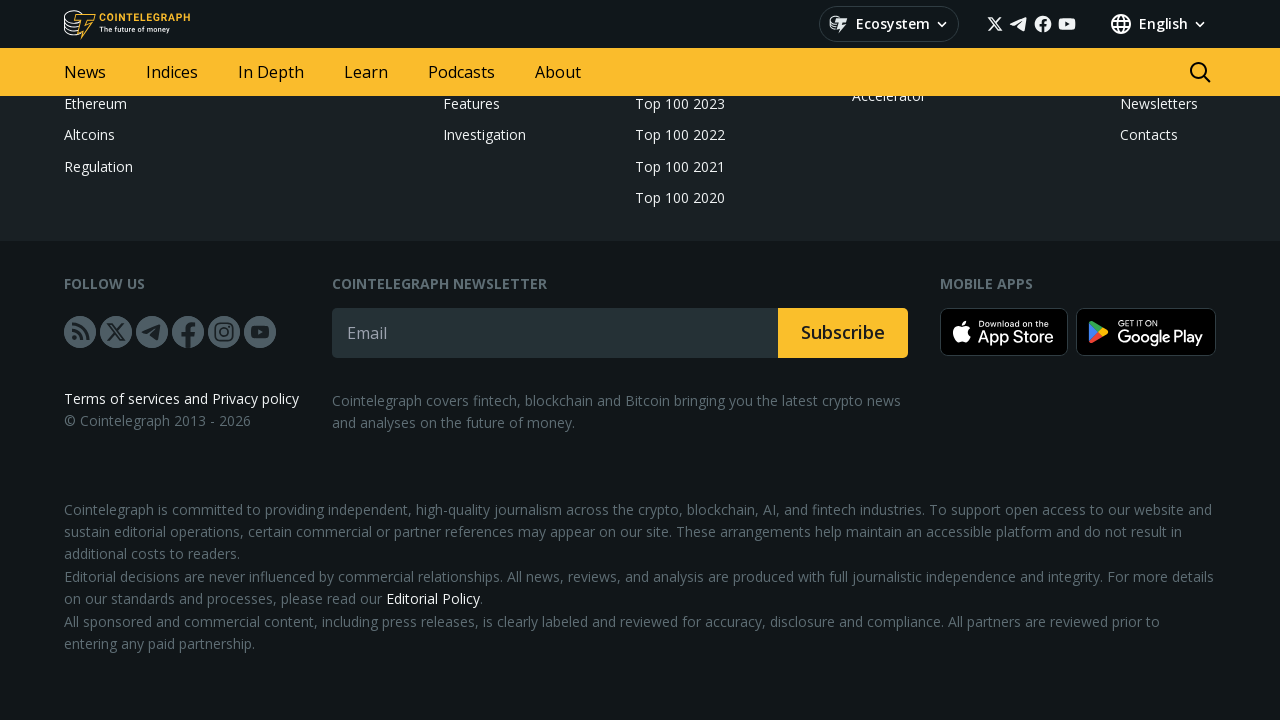

Waited for new content to load after scrolling
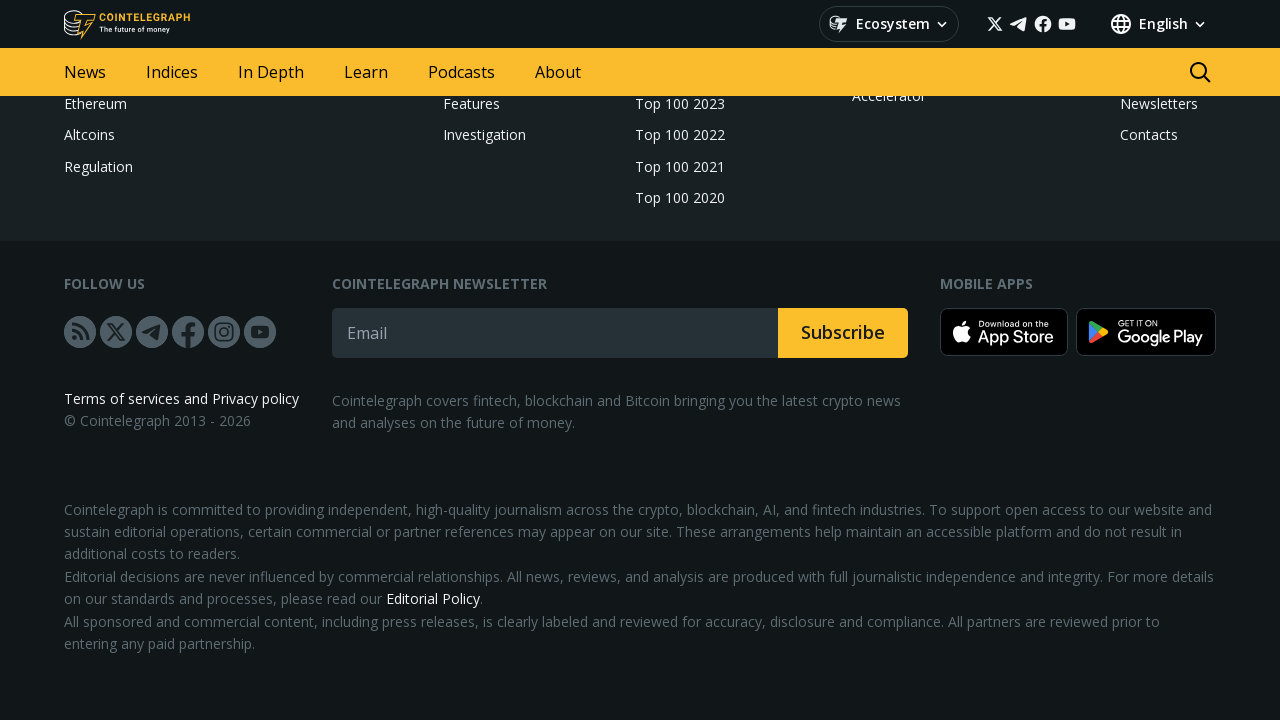

Scrolled down to trigger lazy loading of additional articles (scroll 4 of 4)
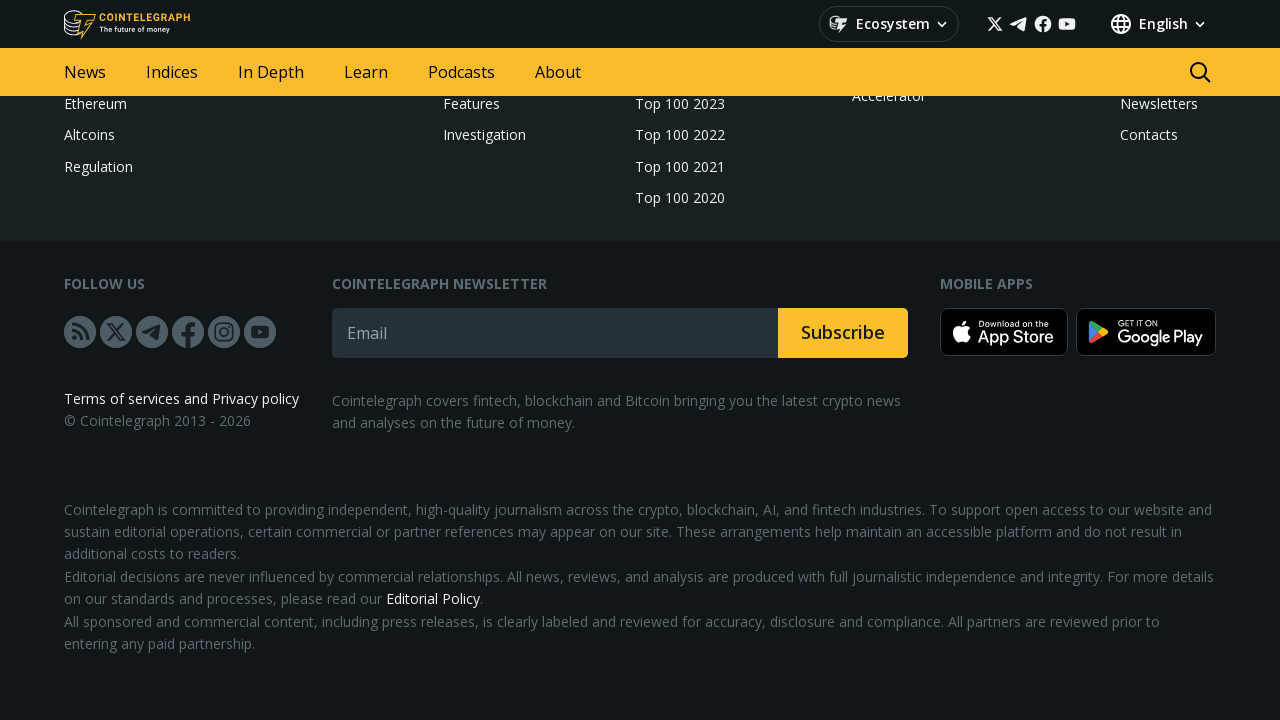

Waited for new content to load after scrolling
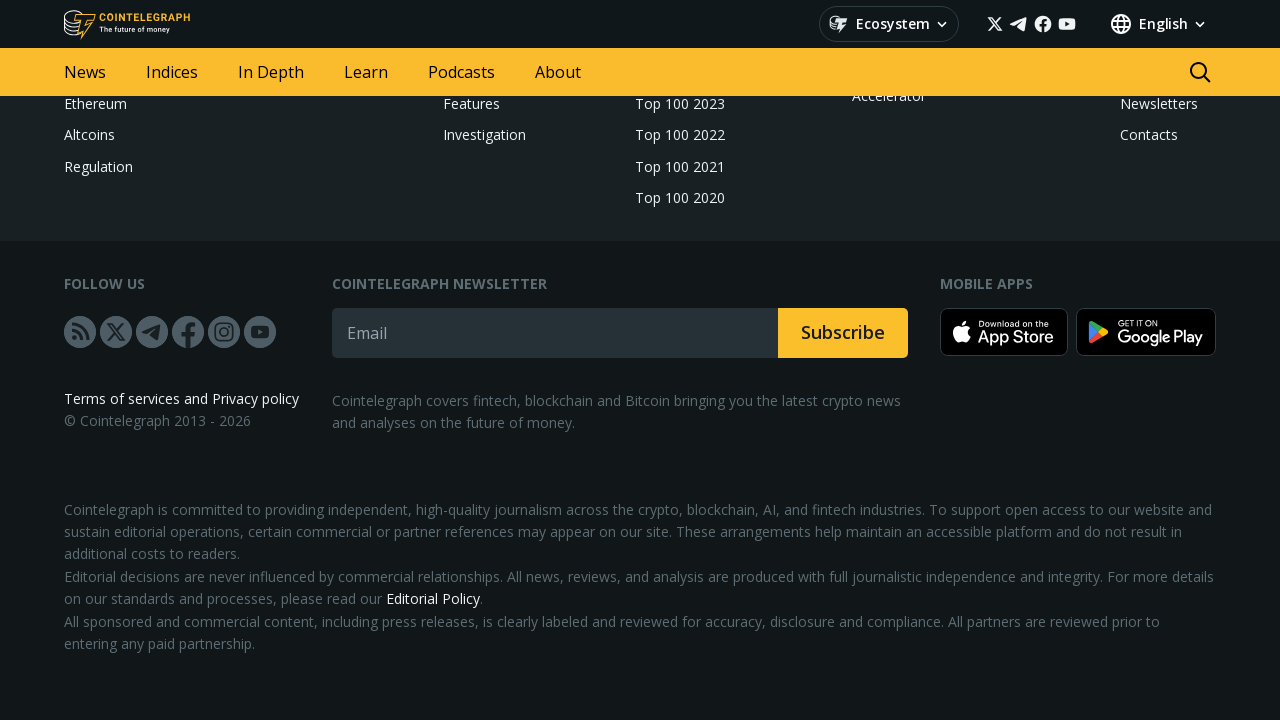

Verified that article cards are displayed on the page
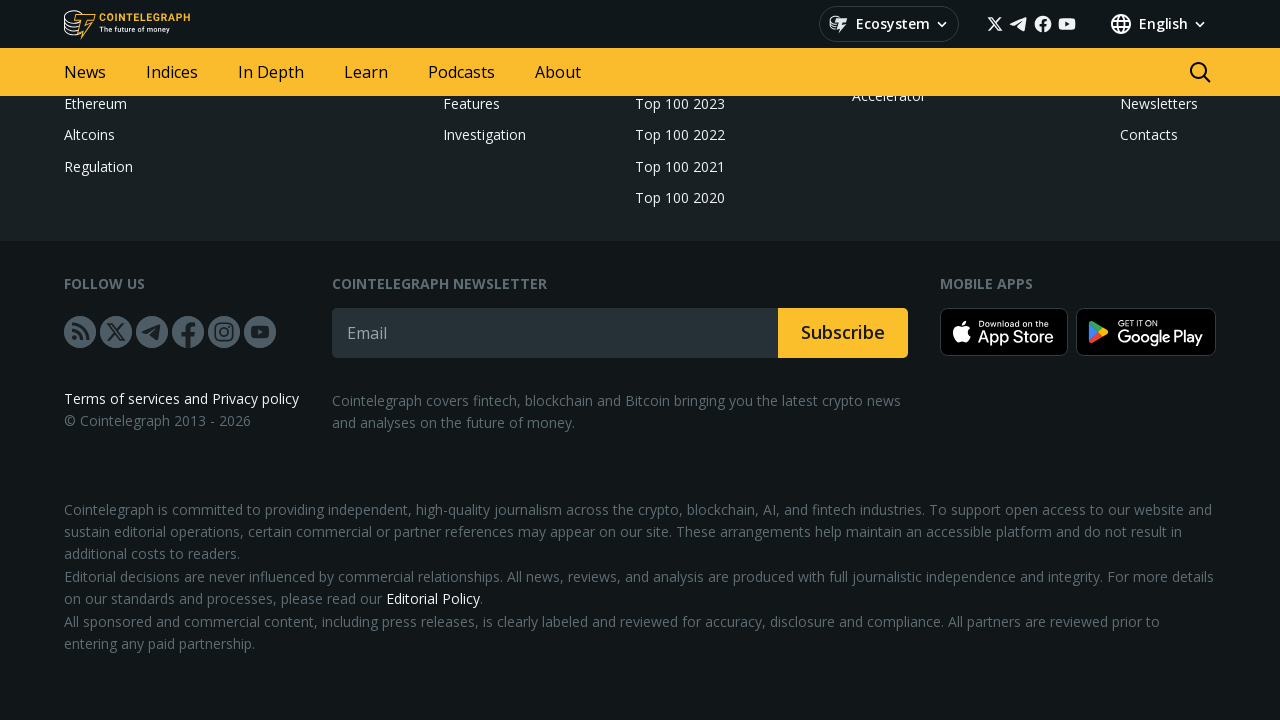

Located the first article card
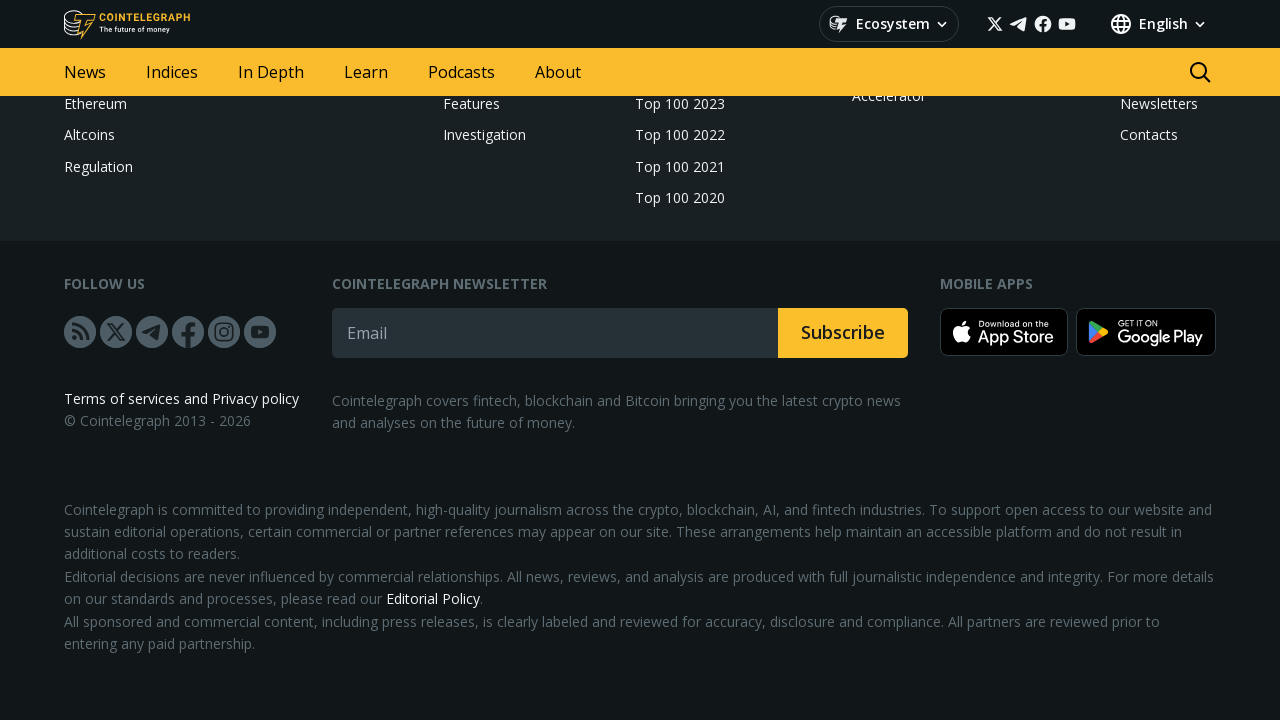

Clicked on the first article to verify navigation at (179, 360) on .post-card-inline__figure-link >> nth=0
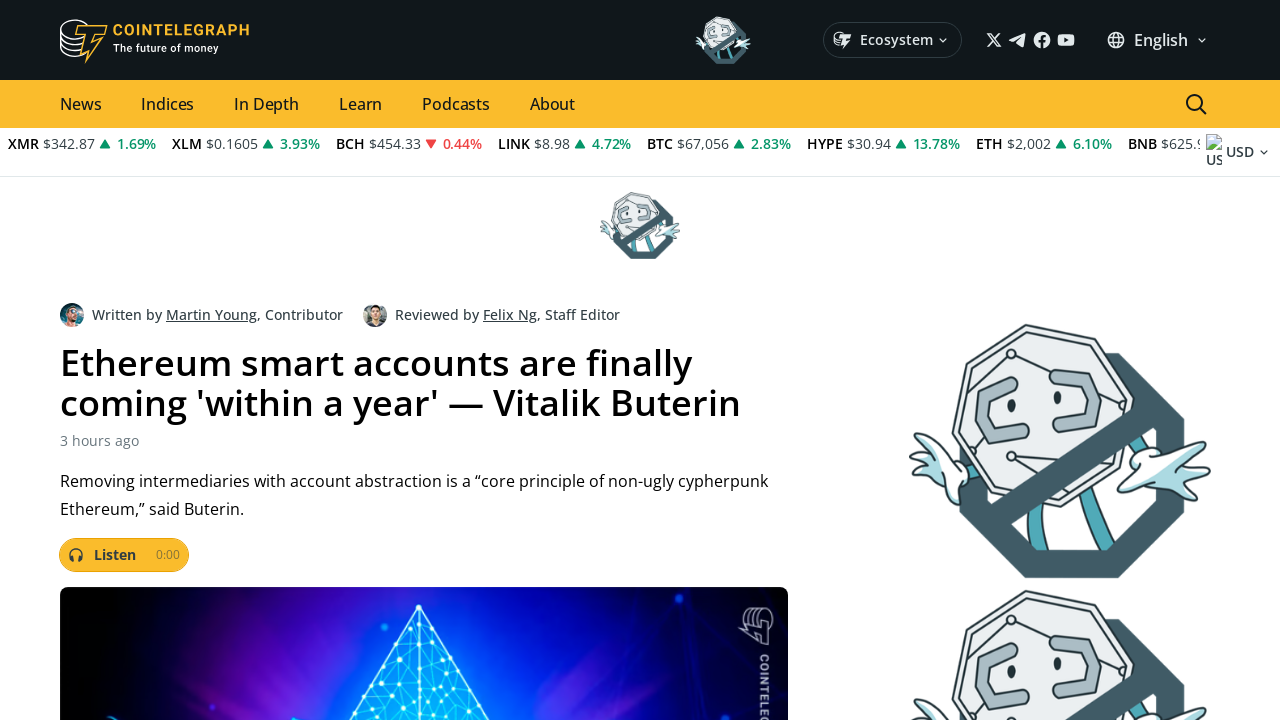

Waited for article page to fully load
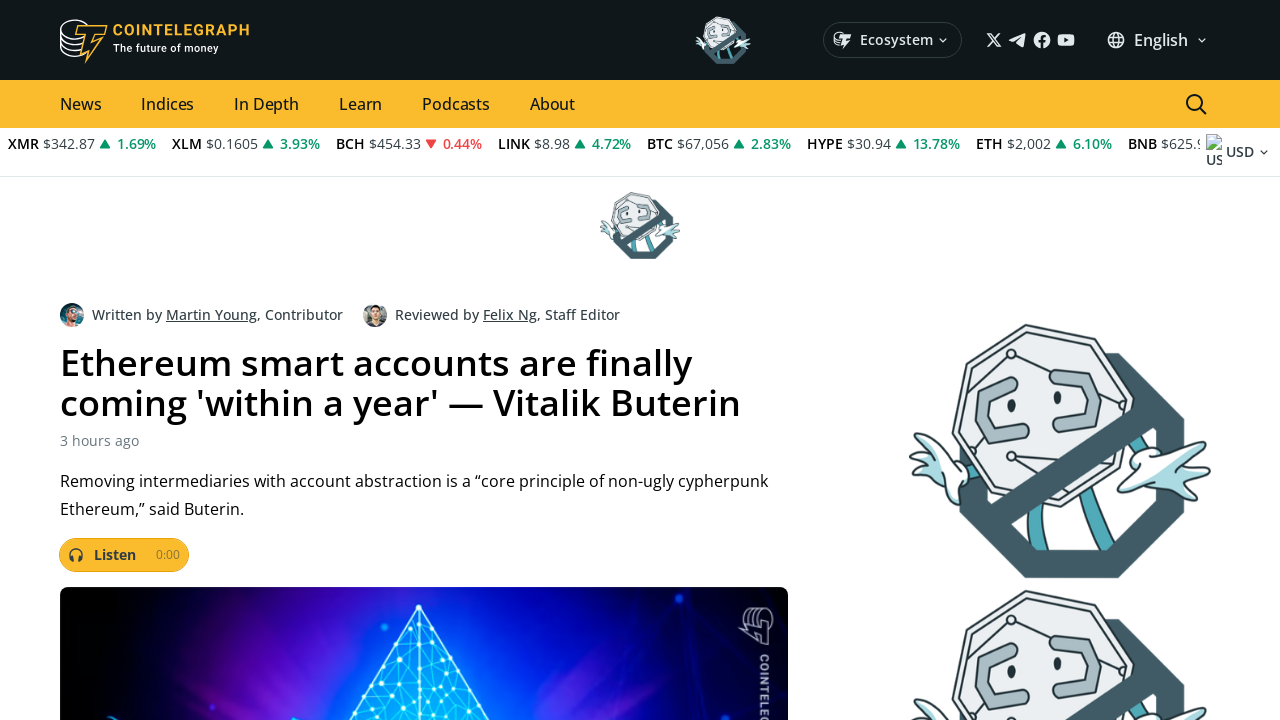

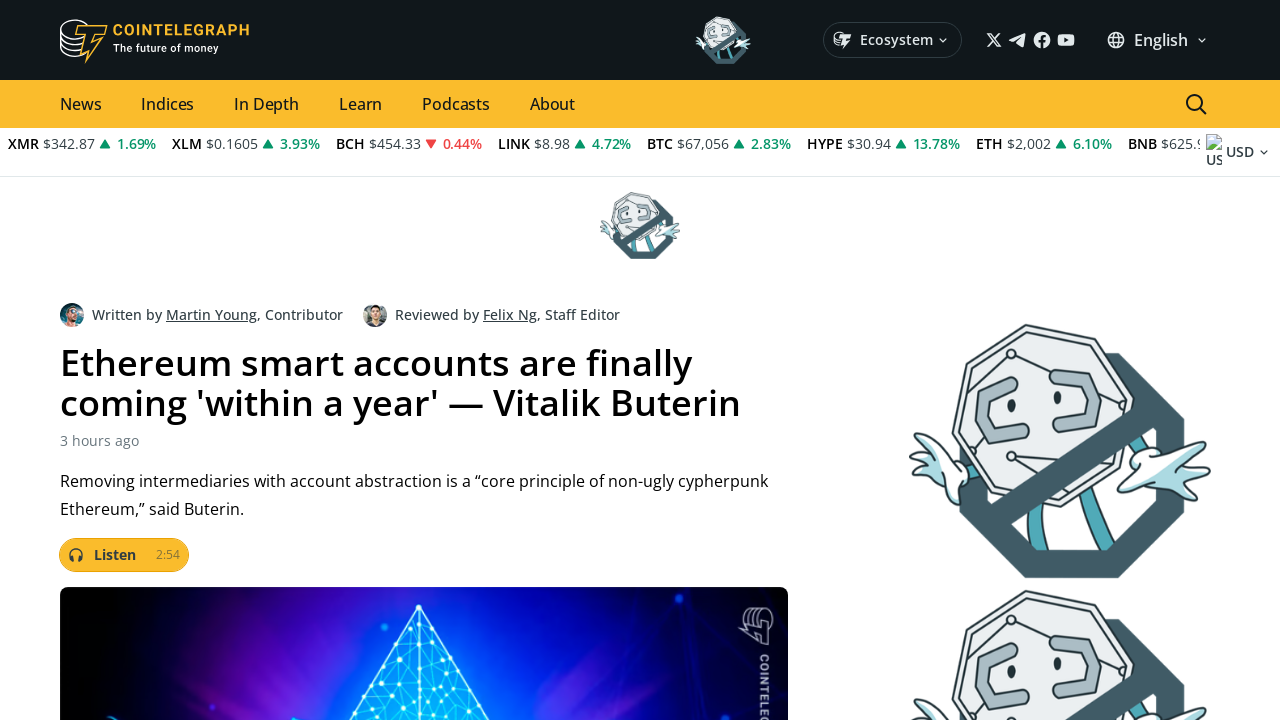